Tests loading images page by waiting for a landscape image element to be present and verifying its source contains 'landscape'

Starting URL: https://bonigarcia.dev/selenium-webdriver-java/loading-images.html

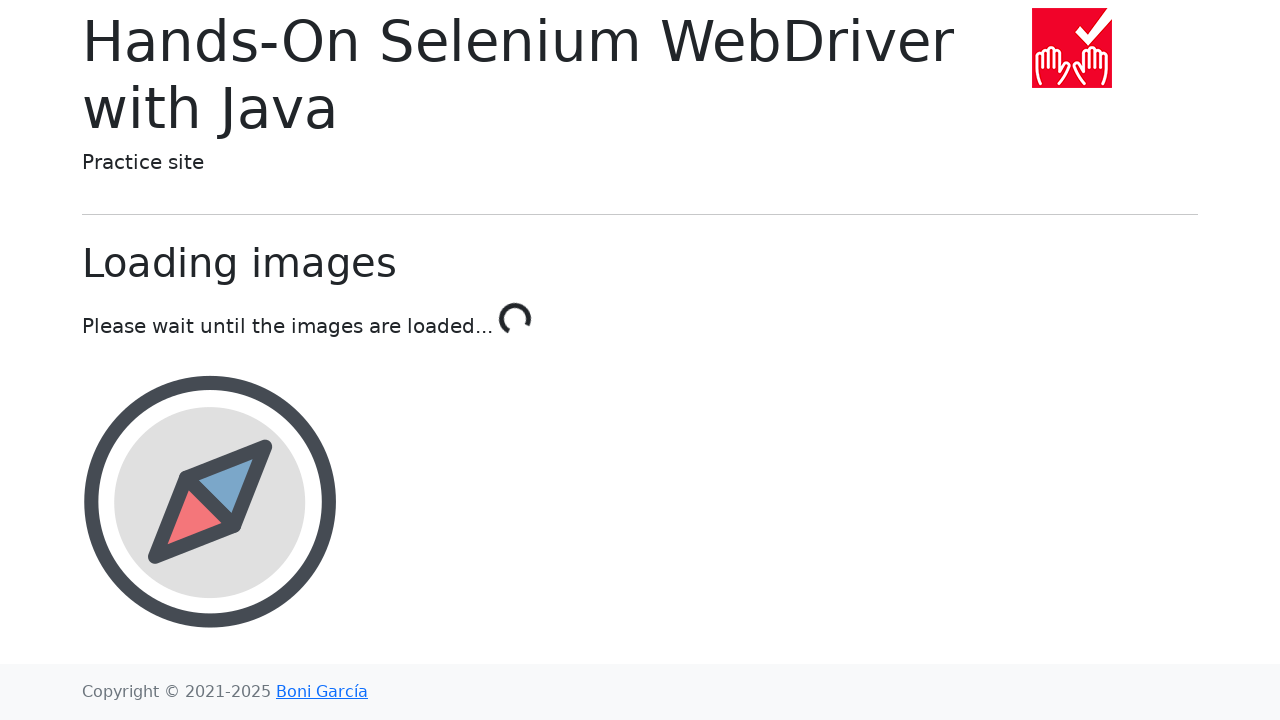

Navigated to loading images page
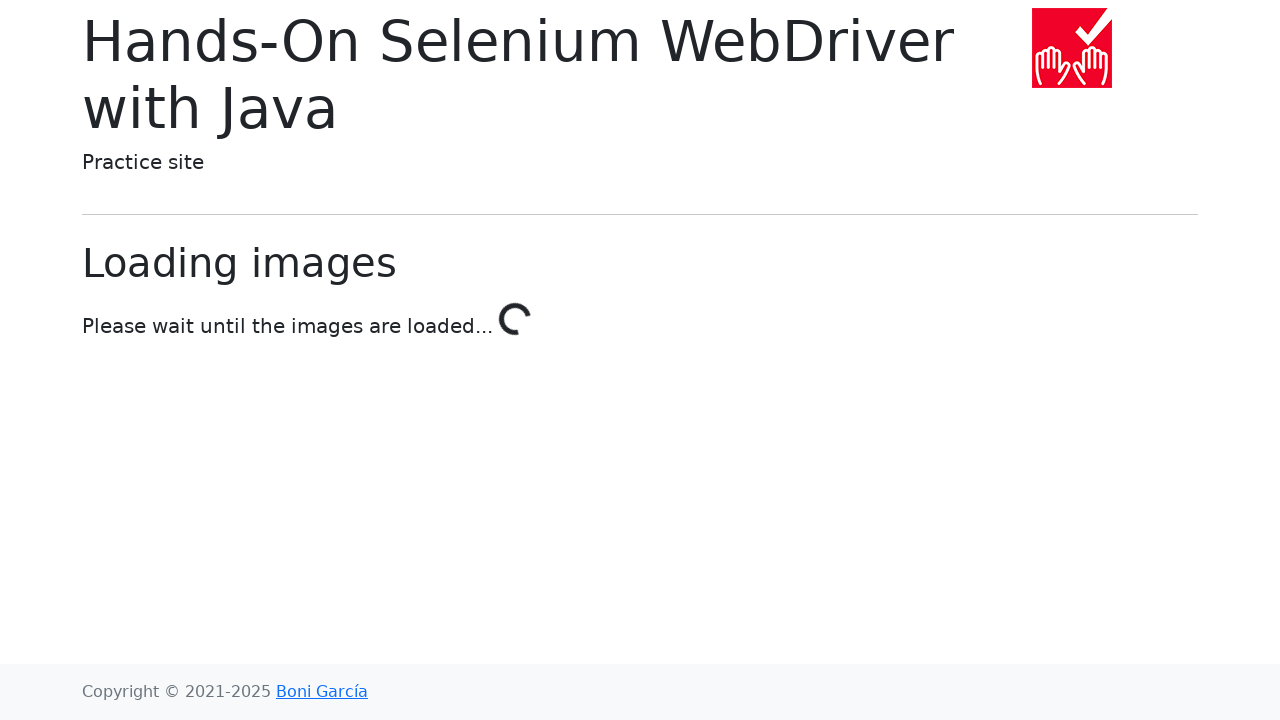

Landscape image element appeared on page
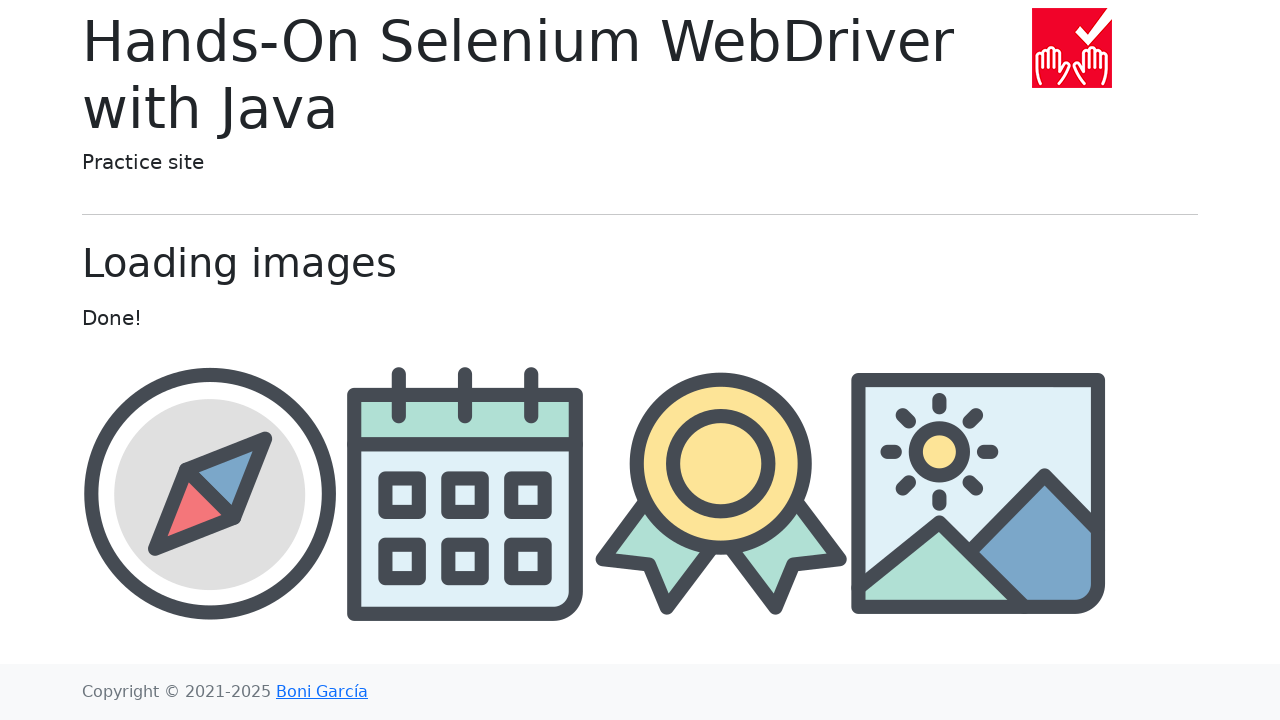

Retrieved src attribute from landscape image
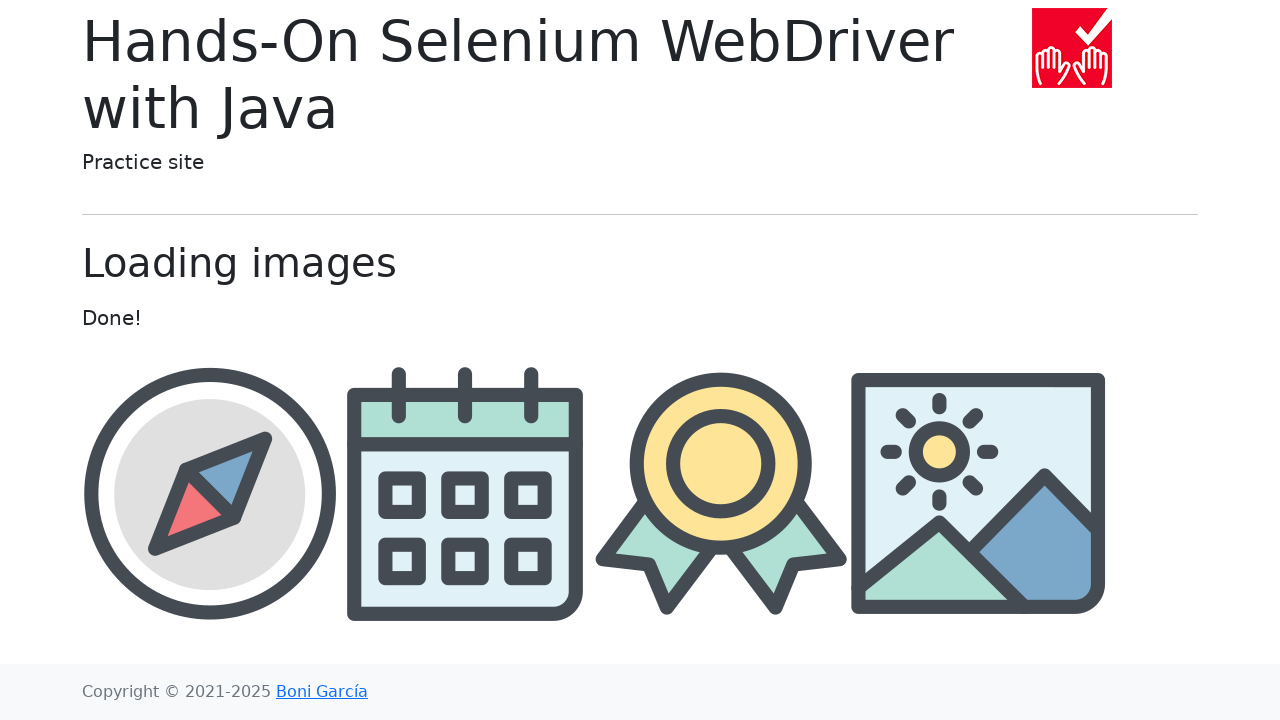

Verified image source contains 'landscape'
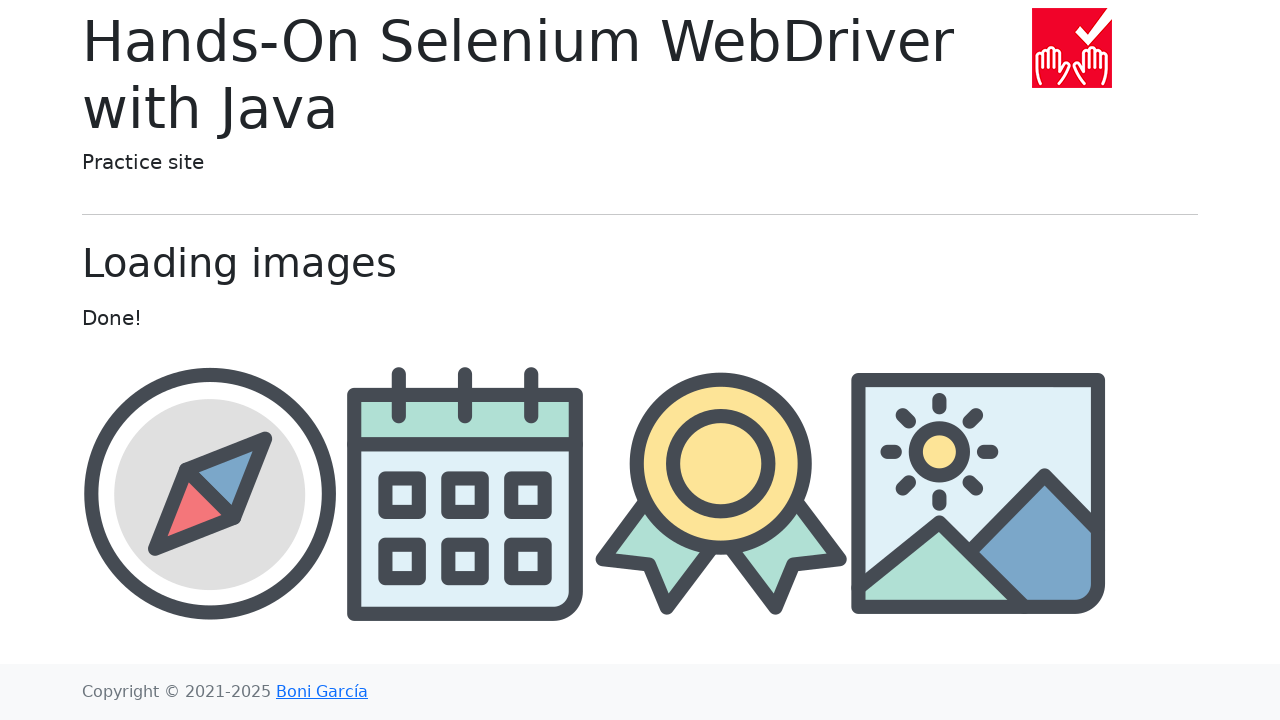

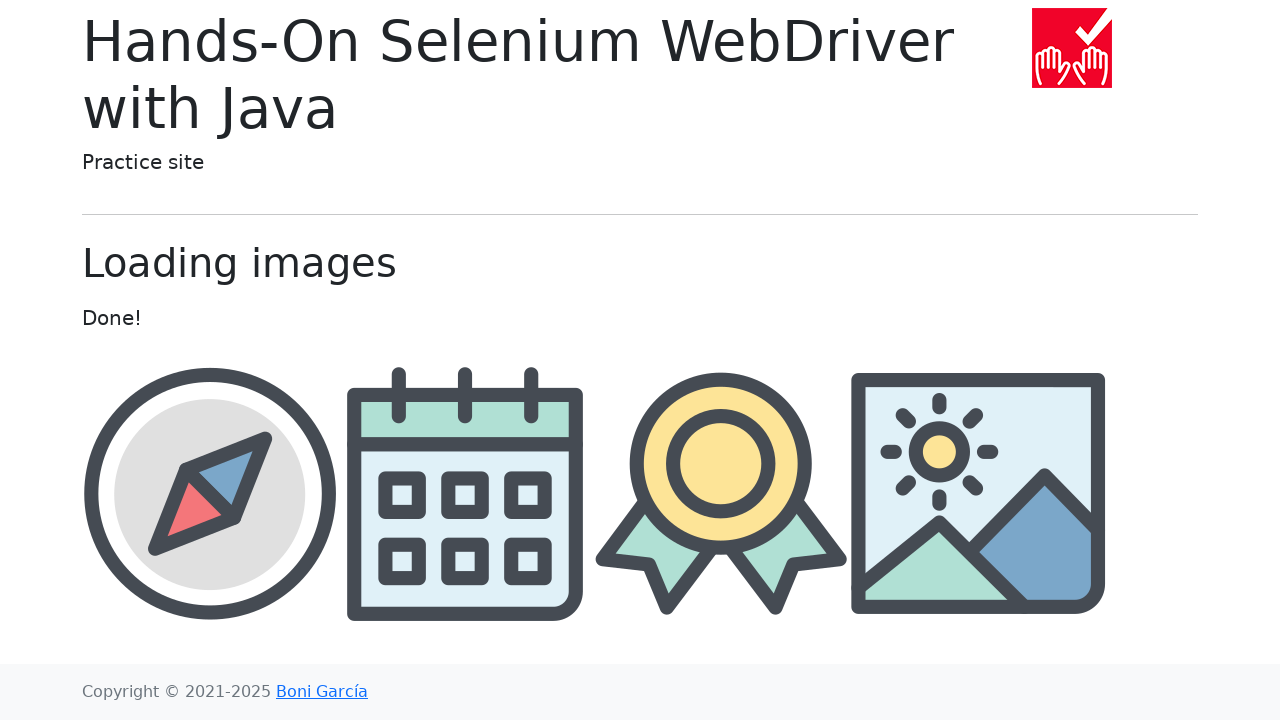